Tests browser multiple window handling by clicking a button to open new windows three times, then iterating through all windows, switching to each child window, and closing them before switching back to the parent window.

Starting URL: https://demoqa.com/browser-windows

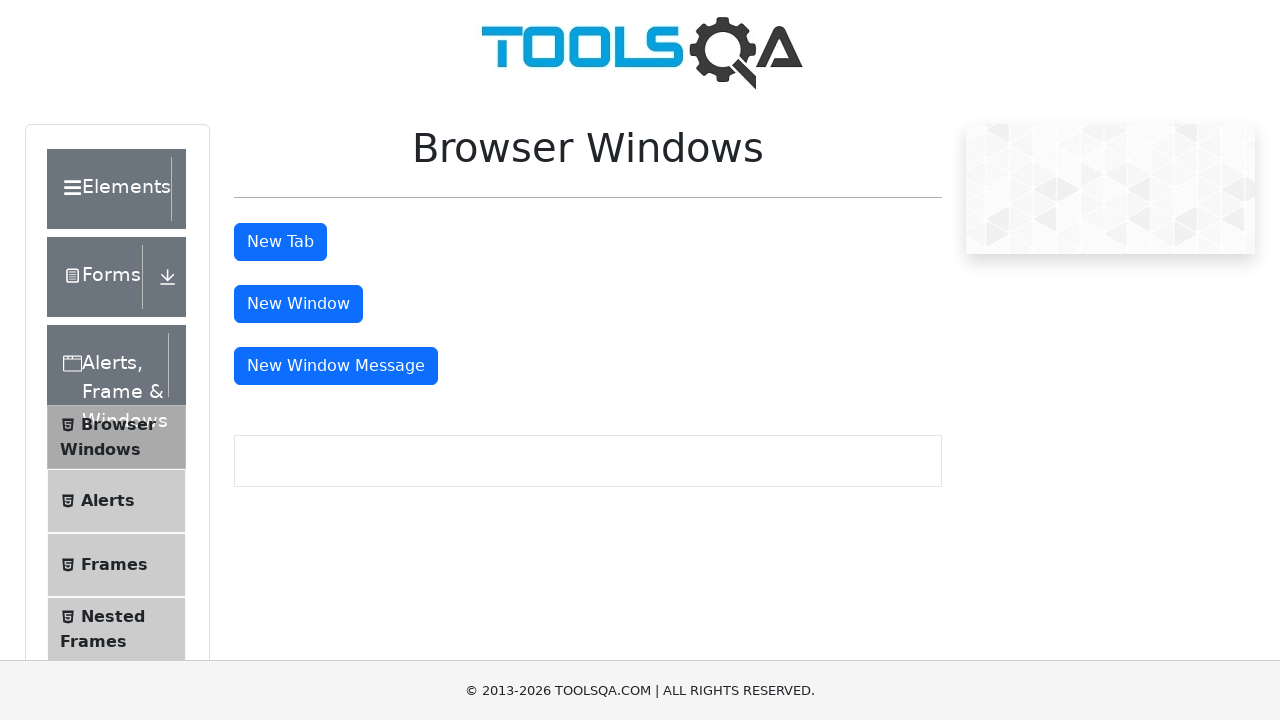

Stored parent page reference
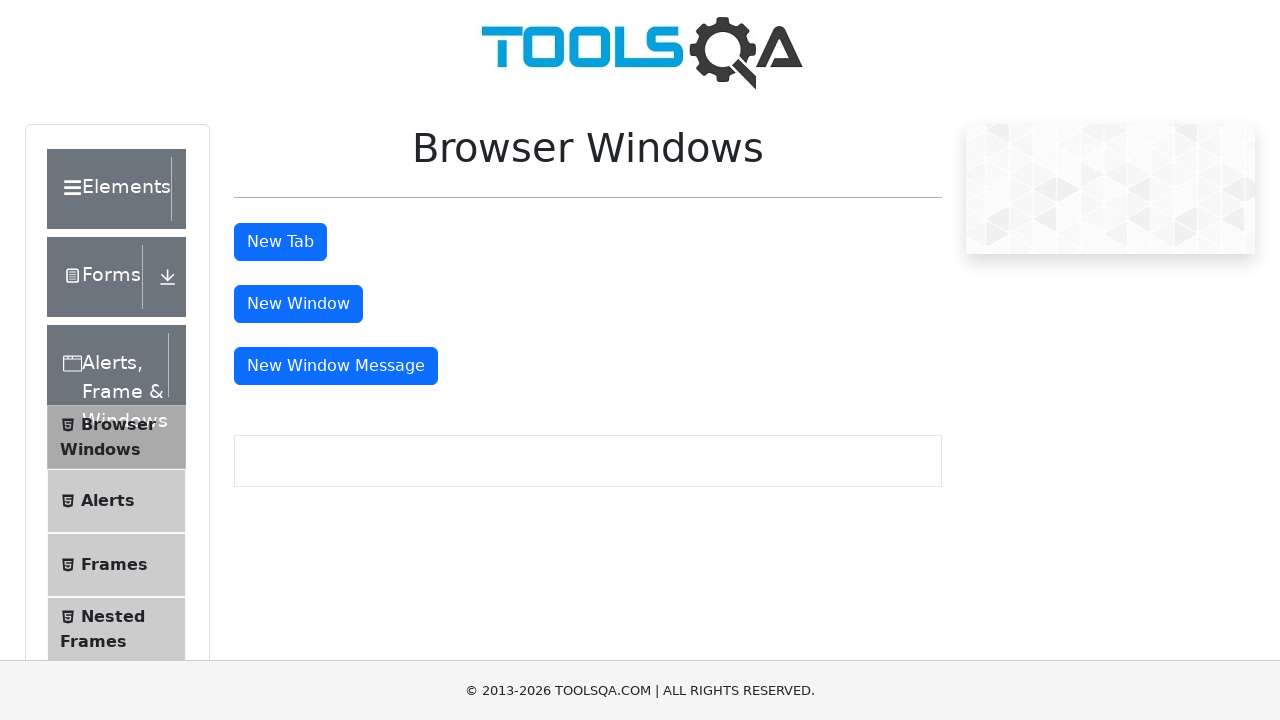

Located the 'New Window' button
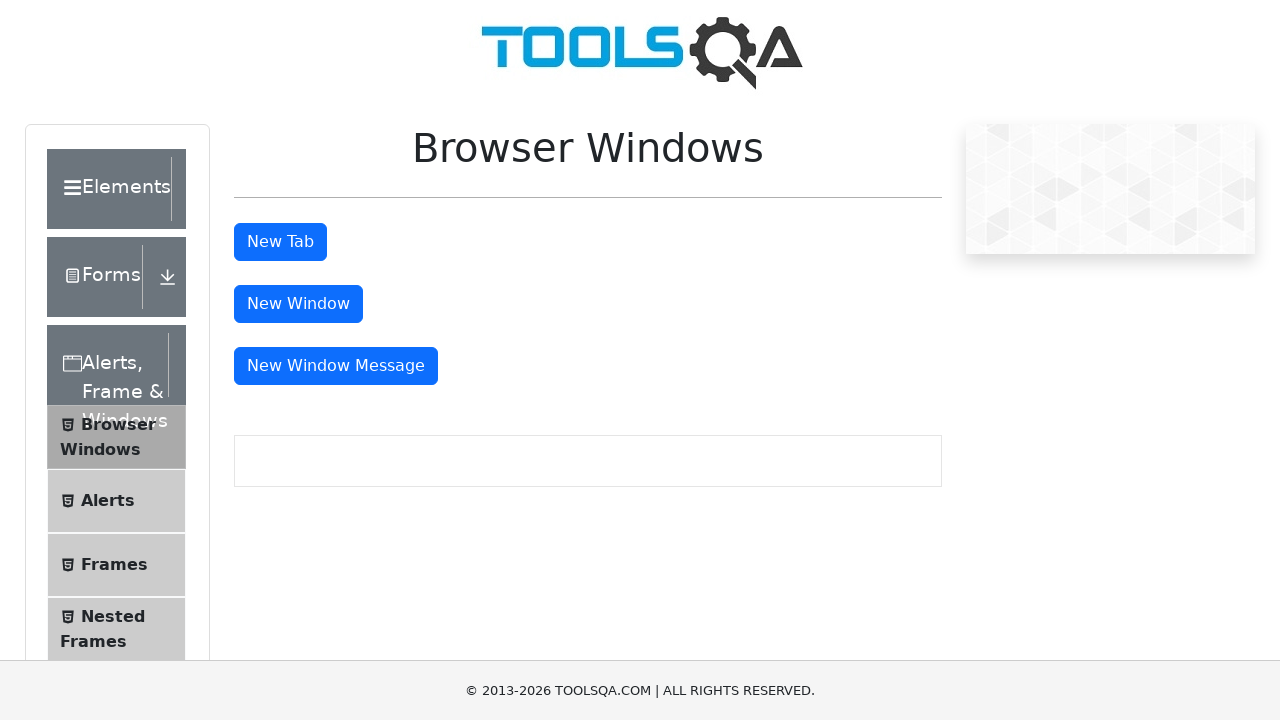

Clicked 'New Window' button (iteration 1/3) at (298, 304) on #windowButton
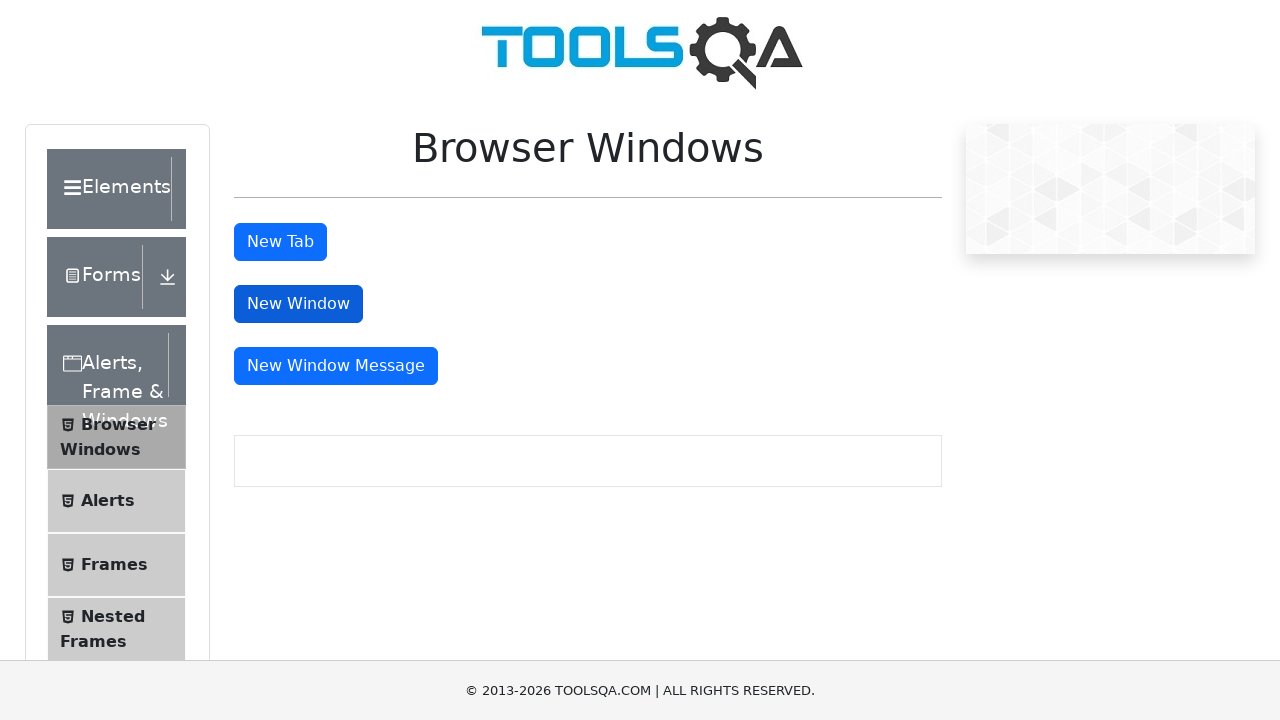

New window 1 opened and loaded
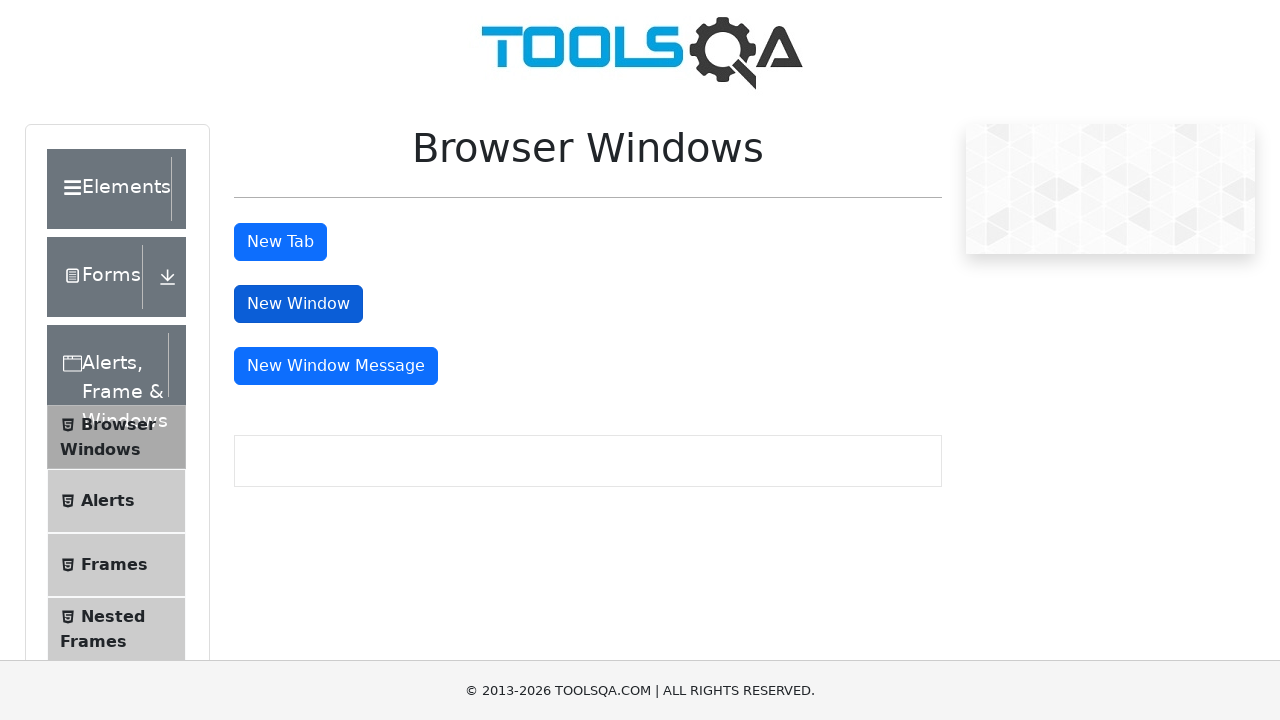

Waited 1 second after opening window 1
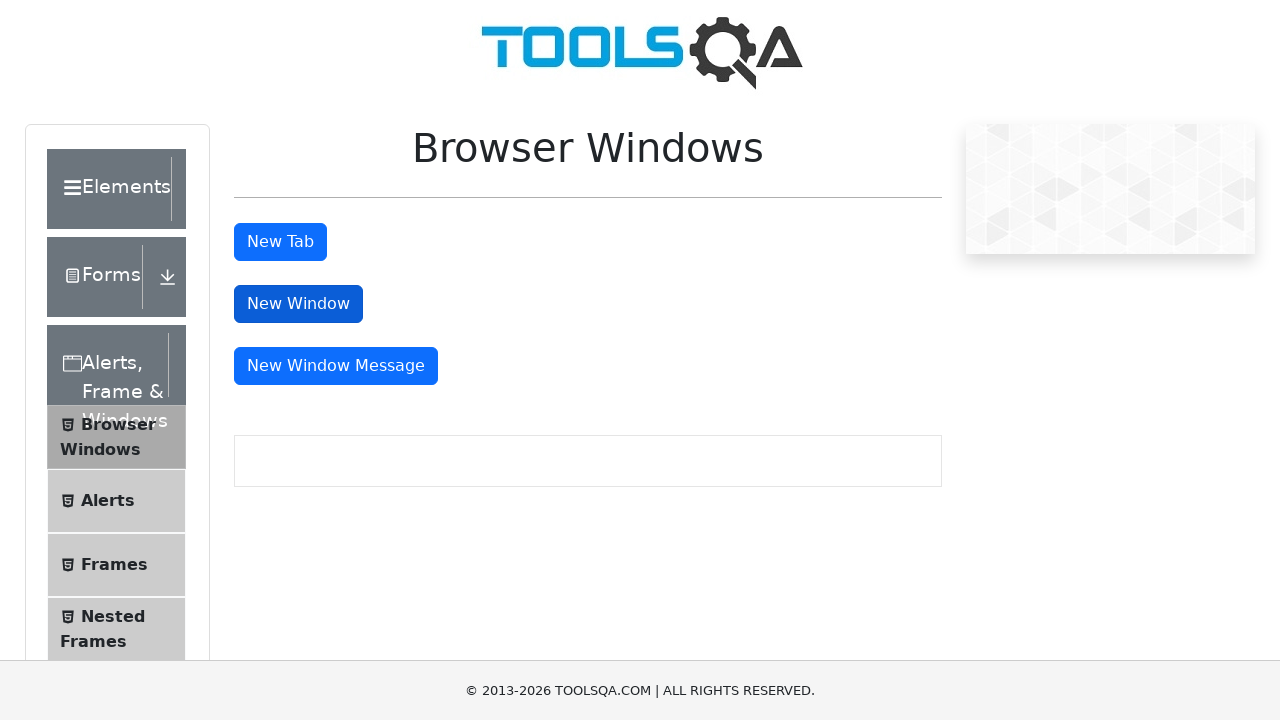

Clicked 'New Window' button (iteration 2/3) at (298, 304) on #windowButton
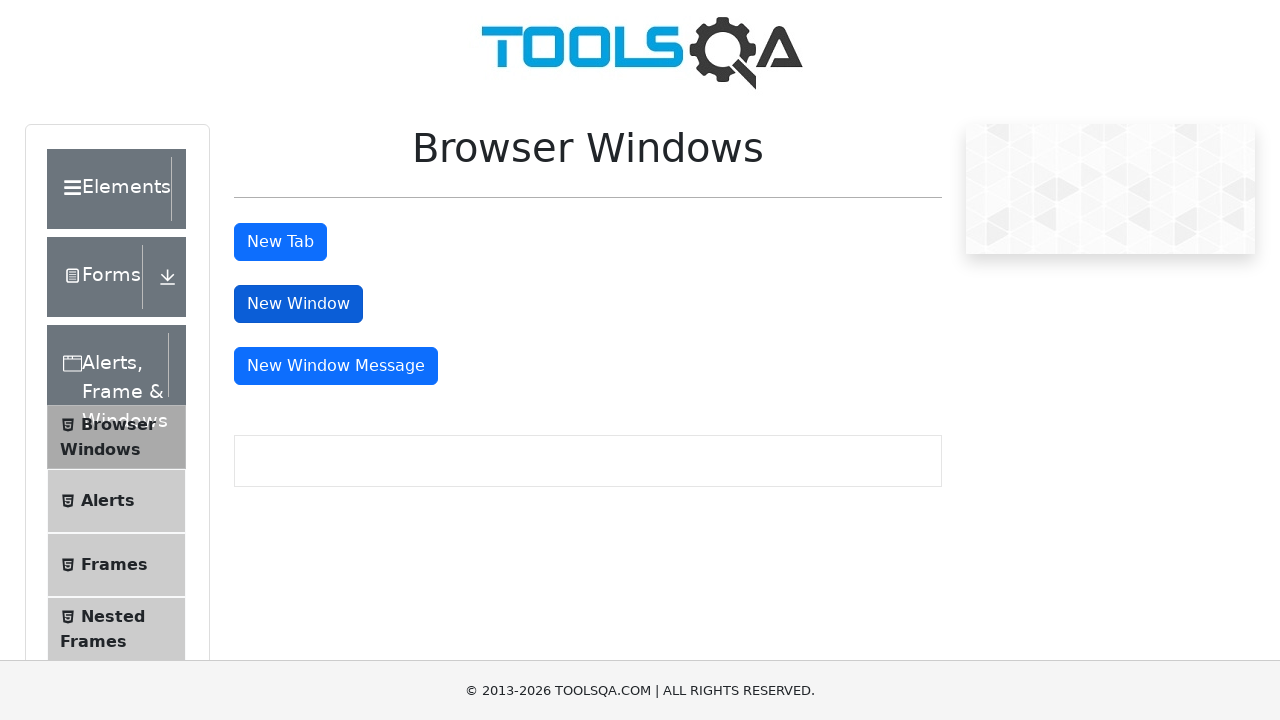

New window 2 opened and loaded
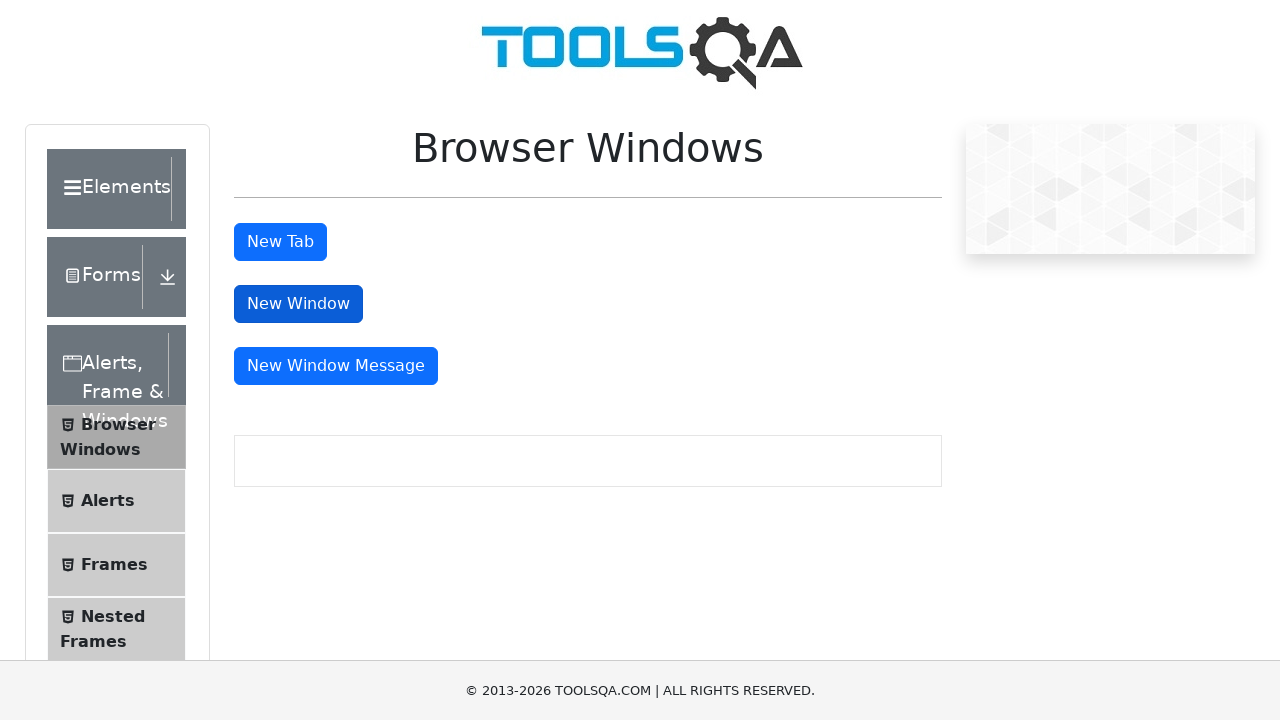

Waited 1 second after opening window 2
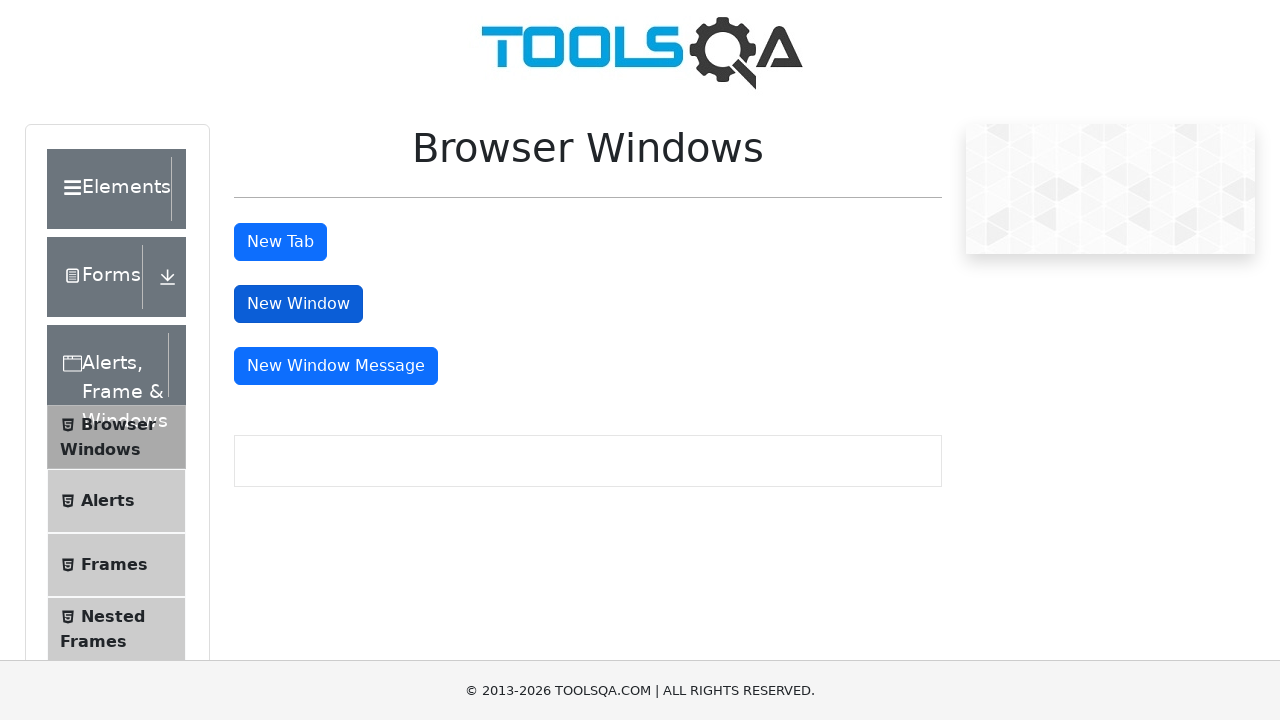

Clicked 'New Window' button (iteration 3/3) at (298, 304) on #windowButton
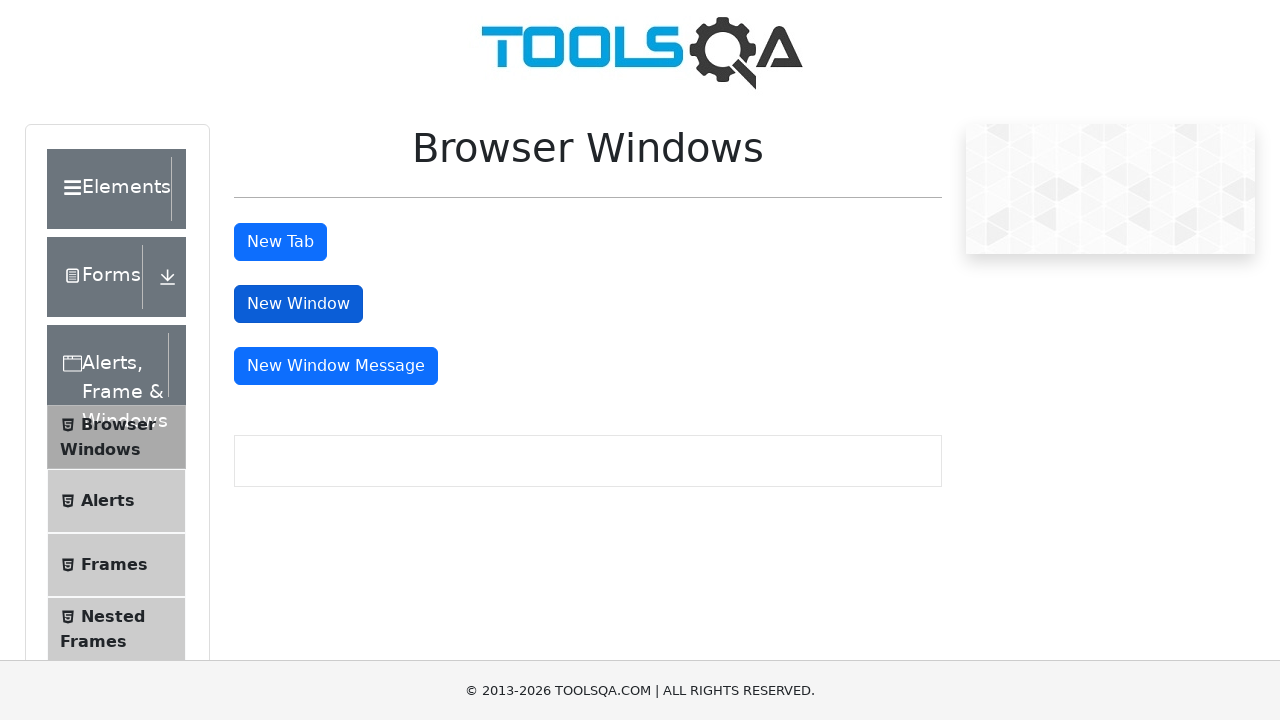

New window 3 opened and loaded
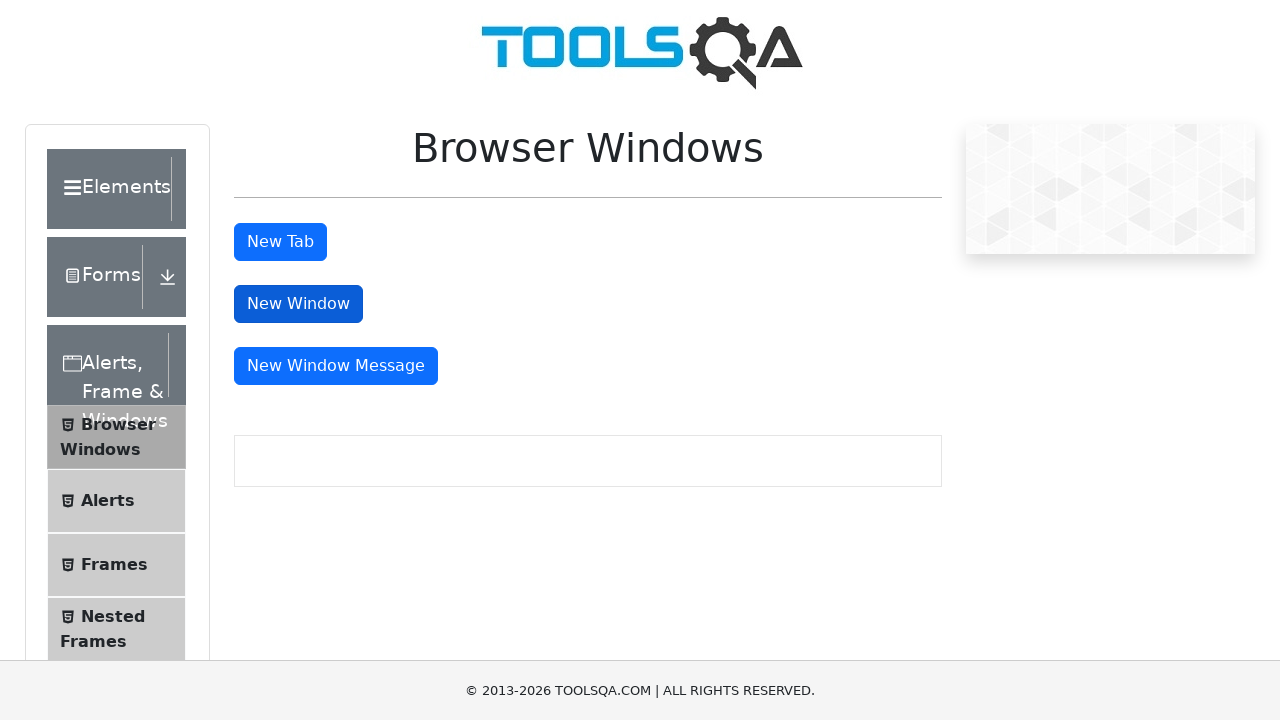

Waited 1 second after opening window 3
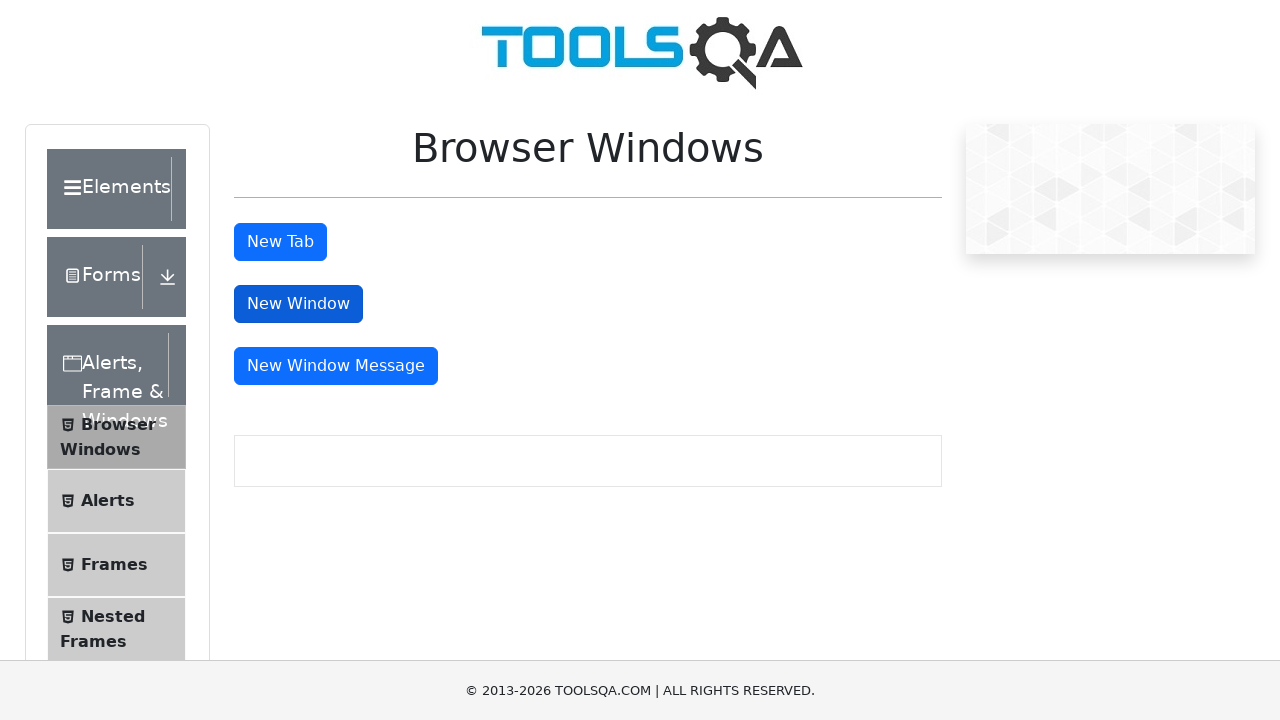

Closed a child window
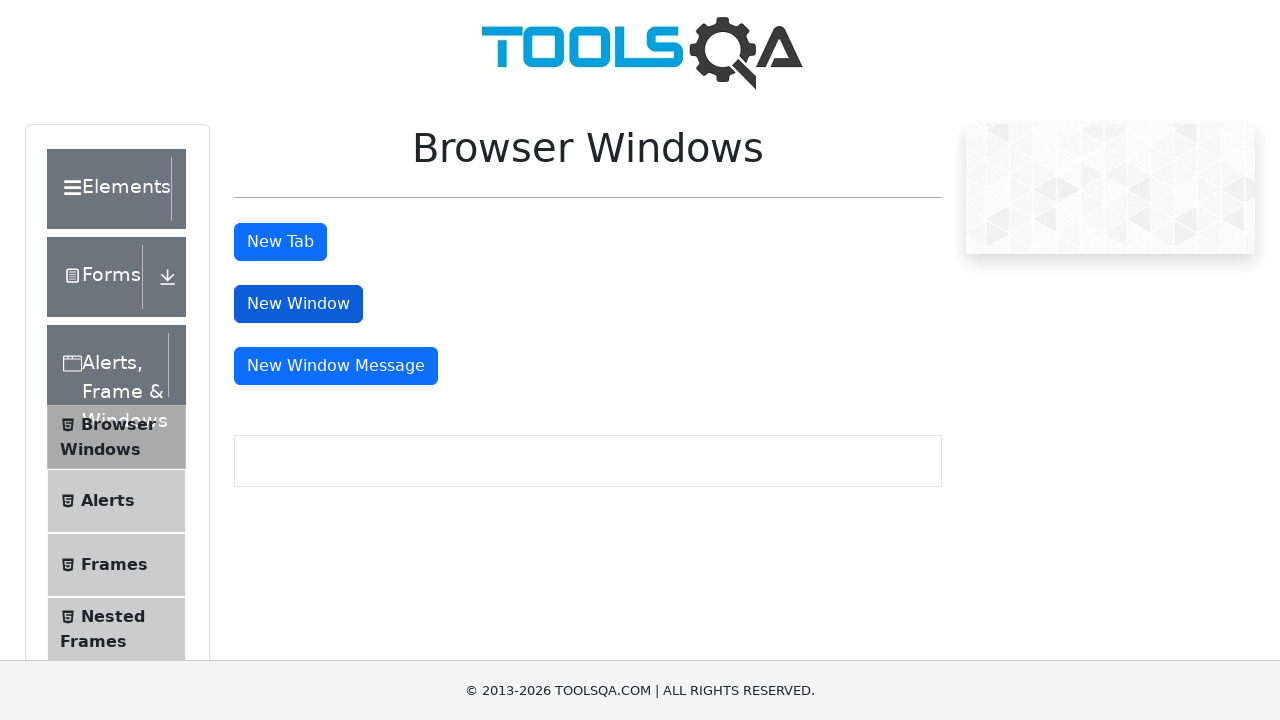

Closed a child window
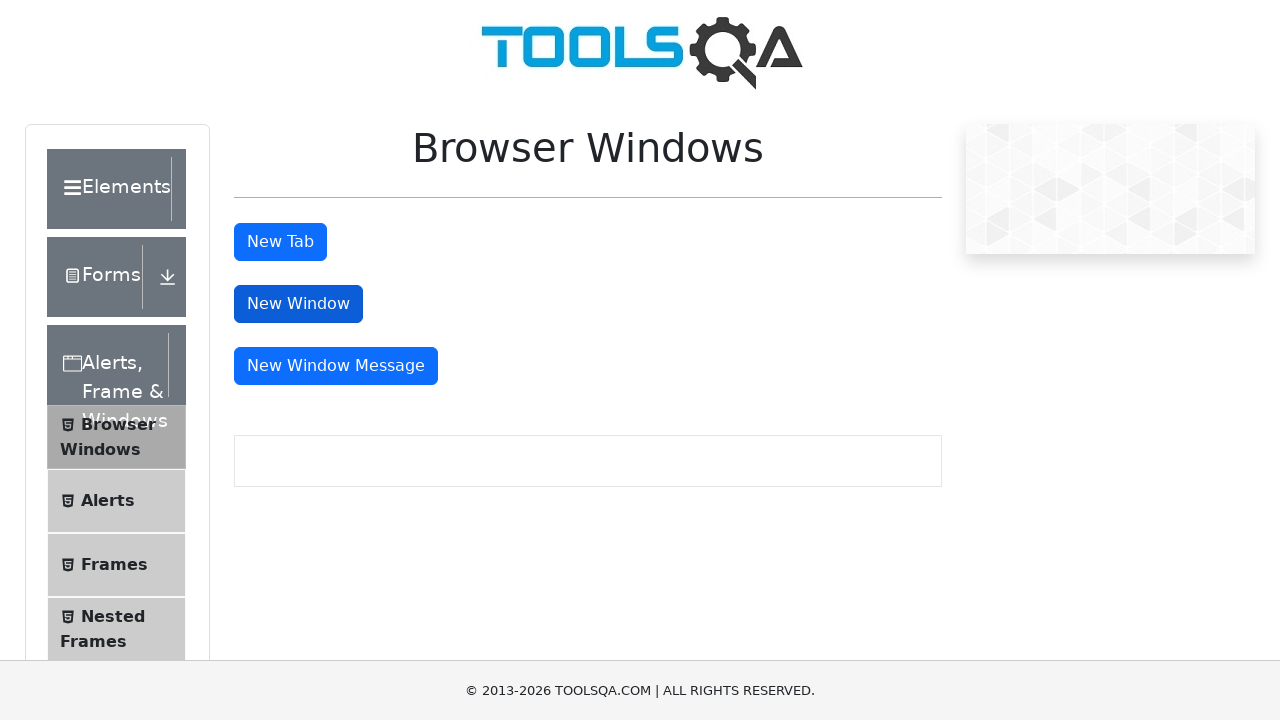

Closed a child window
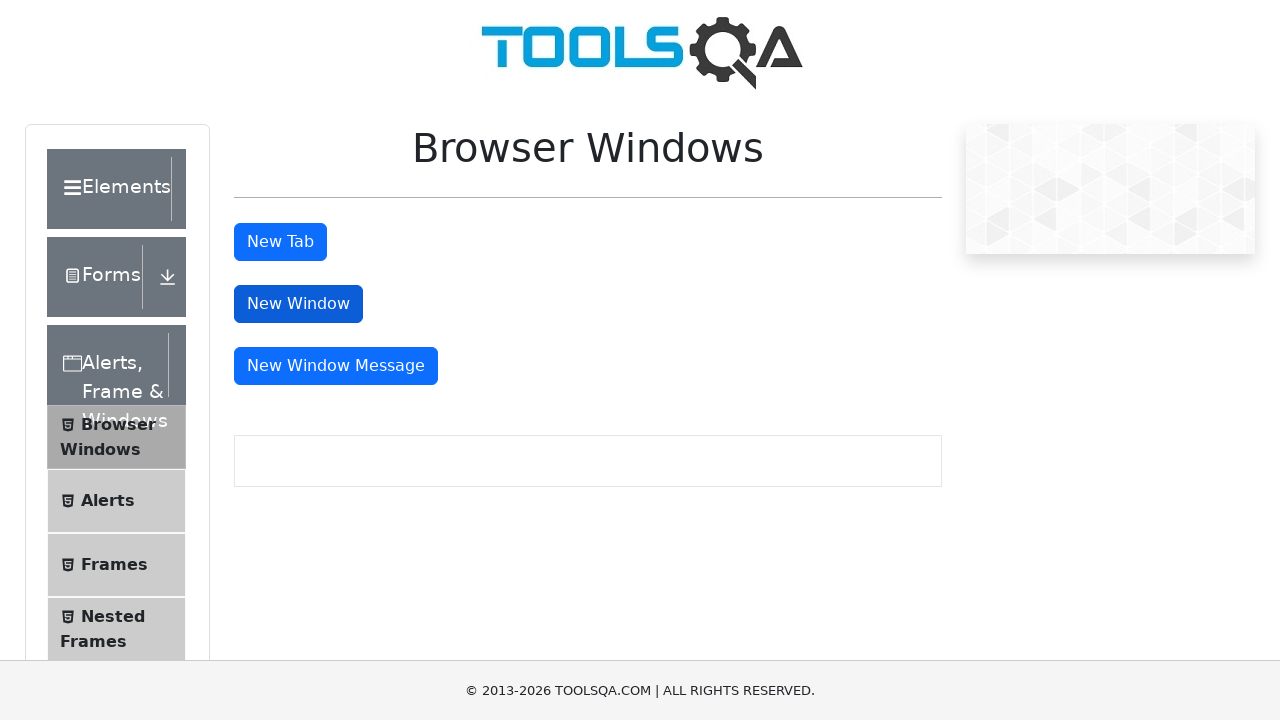

Confirmed parent page is active with 'New Window' button visible
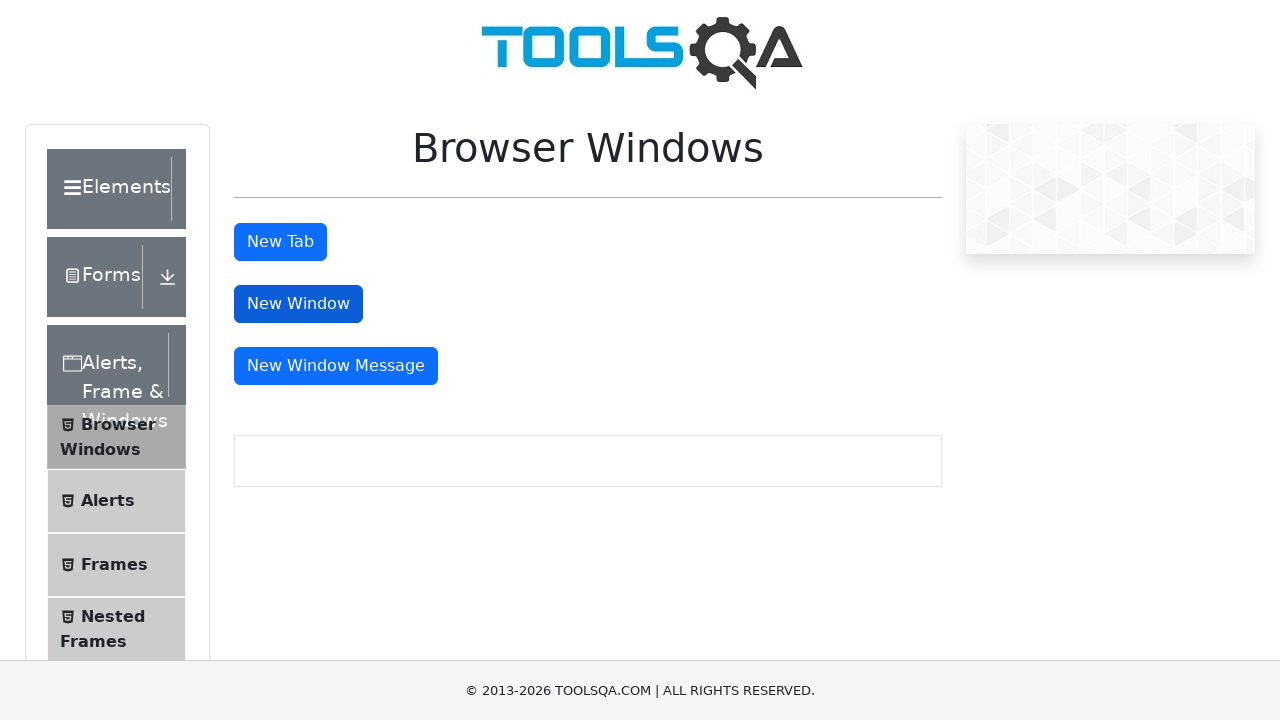

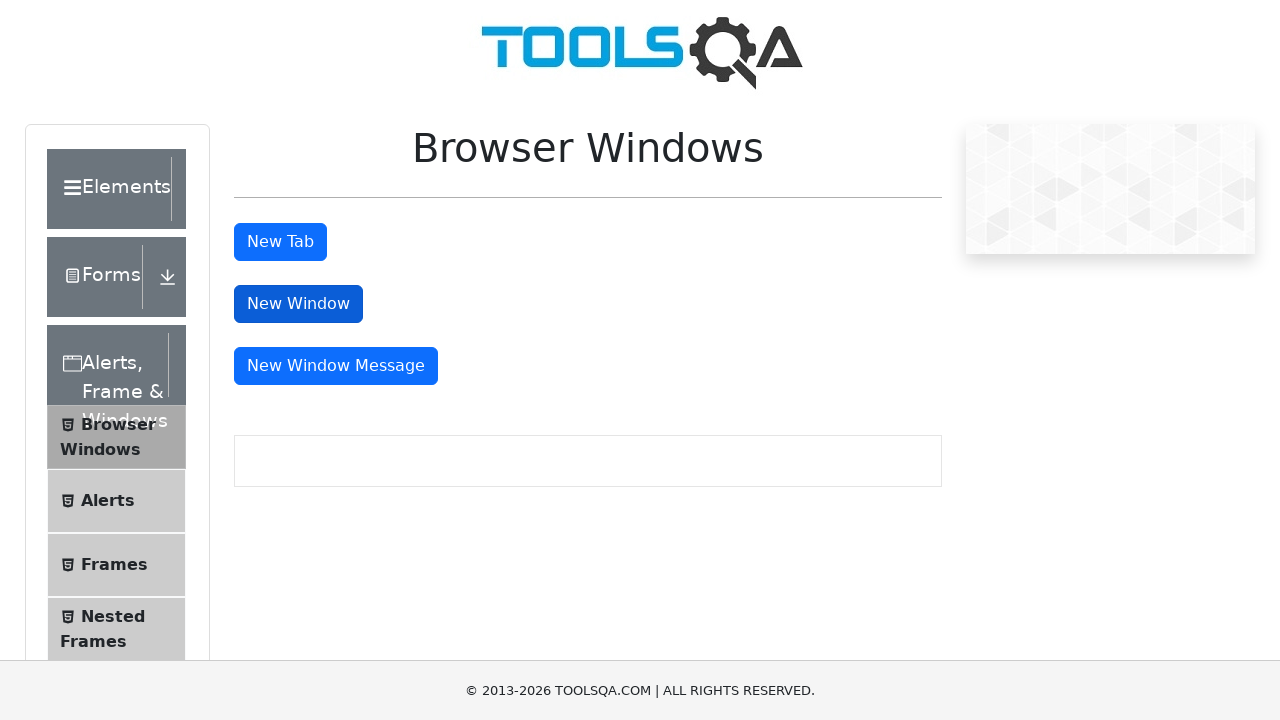